Tests JavaScript alert handling by triggering an alert, accepting it, and verifying the result message

Starting URL: https://the-internet.herokuapp.com/javascript_alerts

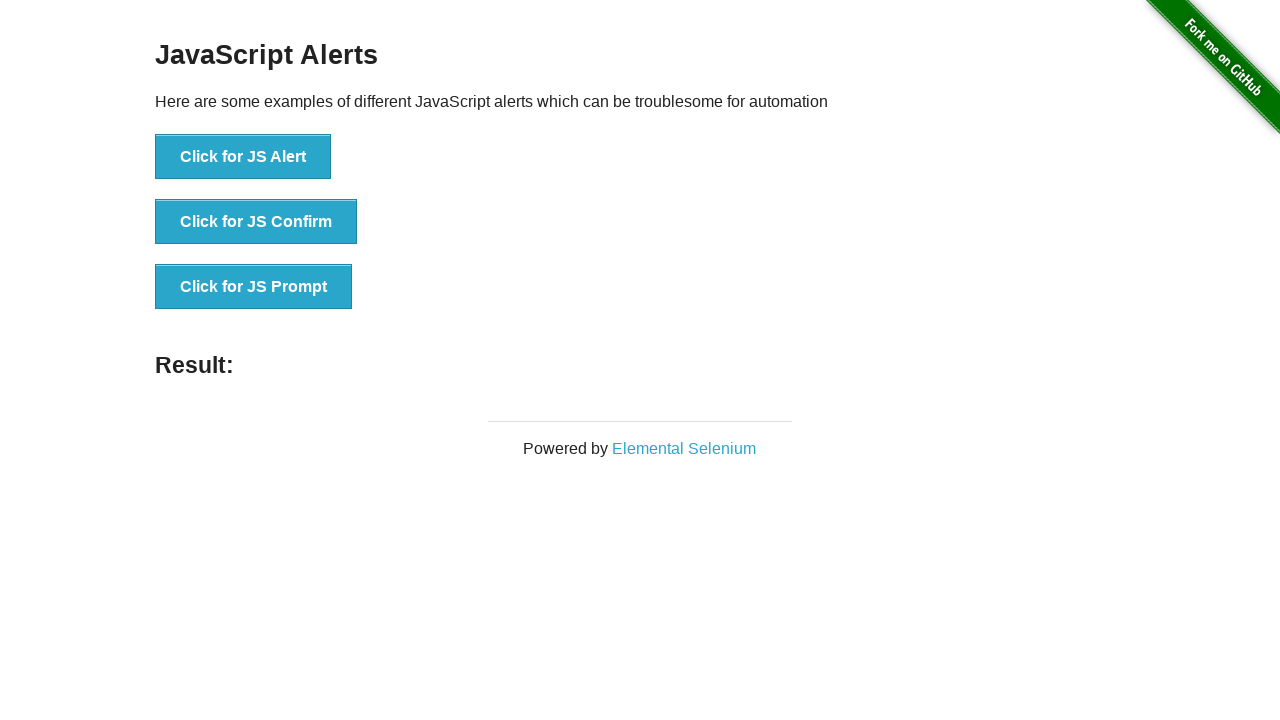

Clicked the 'Click for JS Alert' button to trigger JavaScript alert at (243, 157) on xpath=//button[text()='Click for JS Alert']
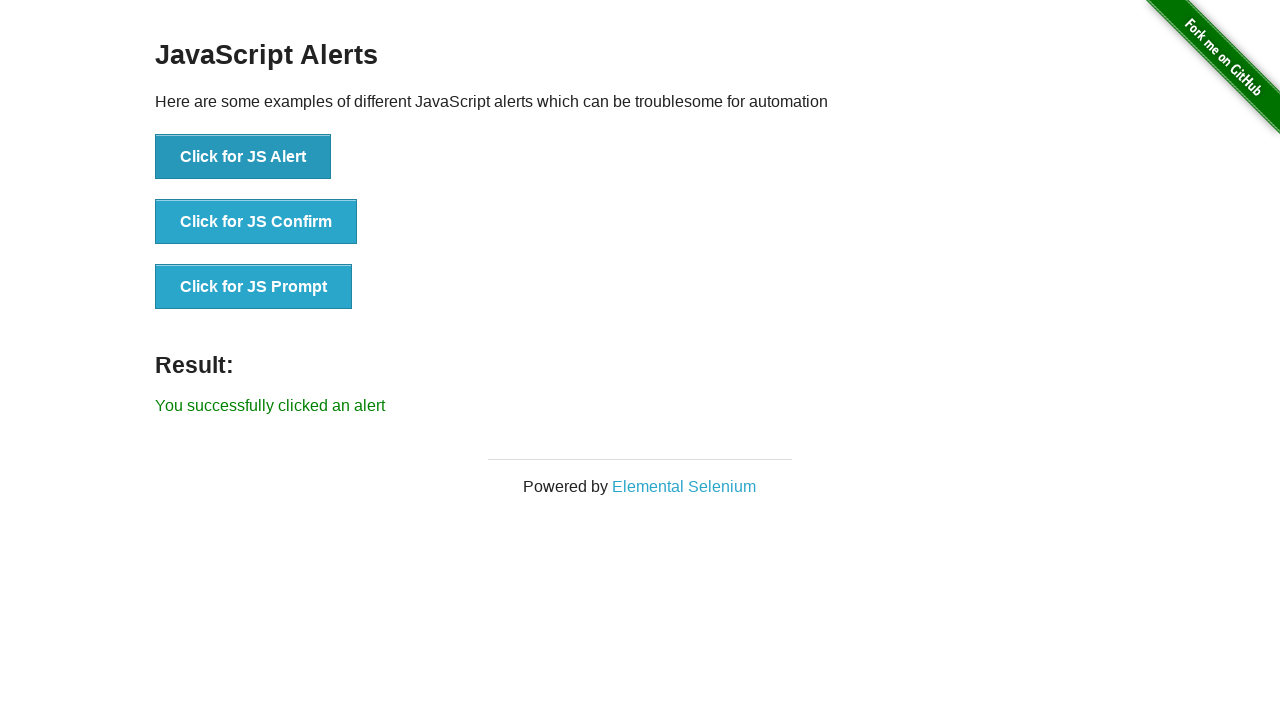

Set up dialog handler to accept the alert
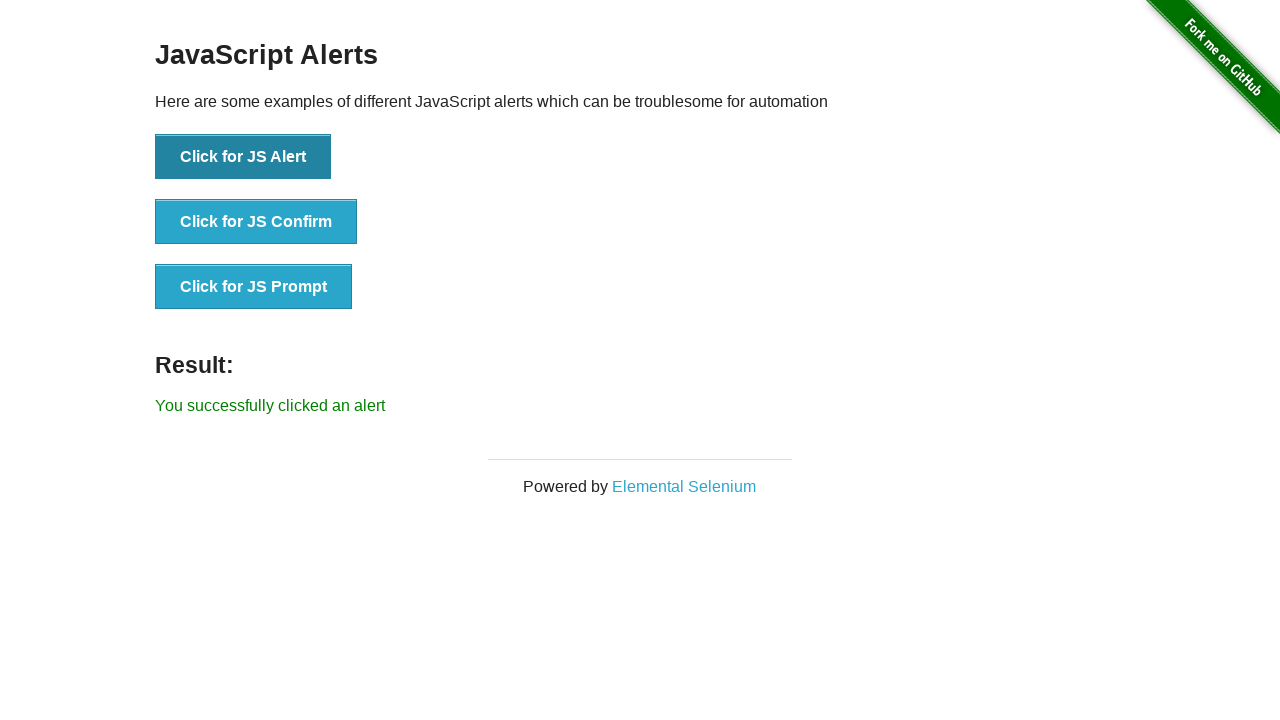

Waited for result message element to appear
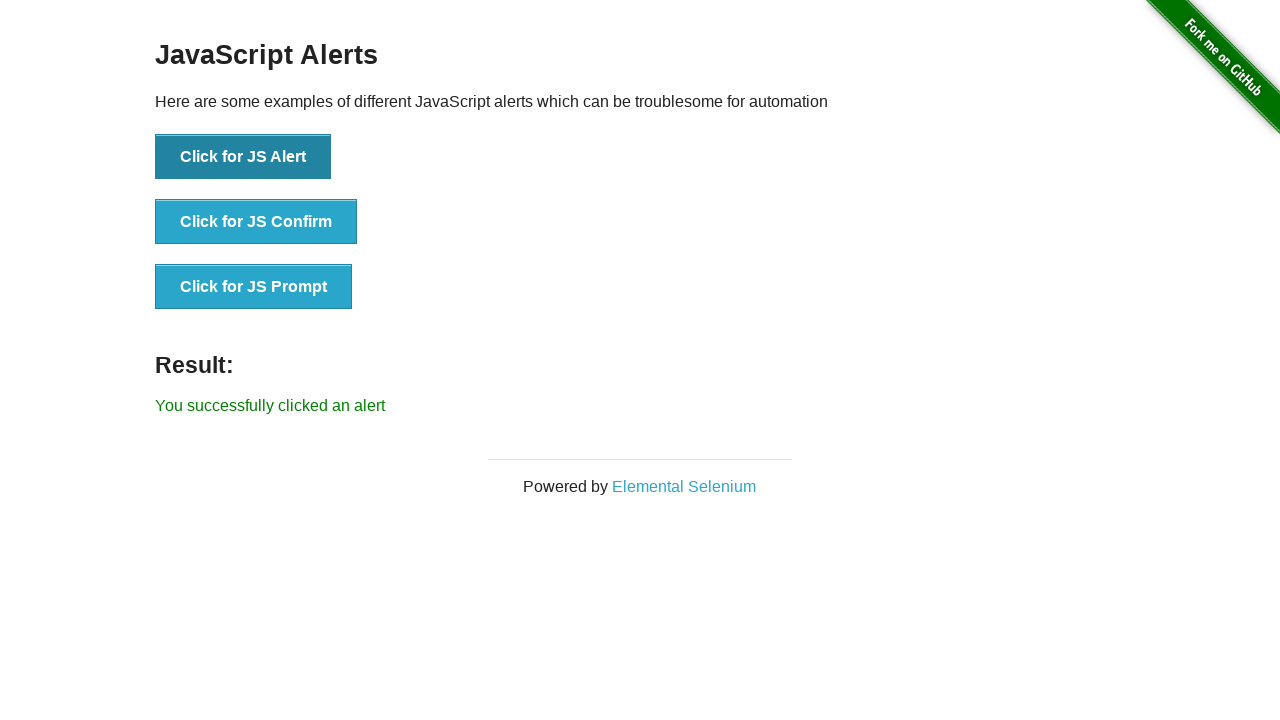

Retrieved result message text
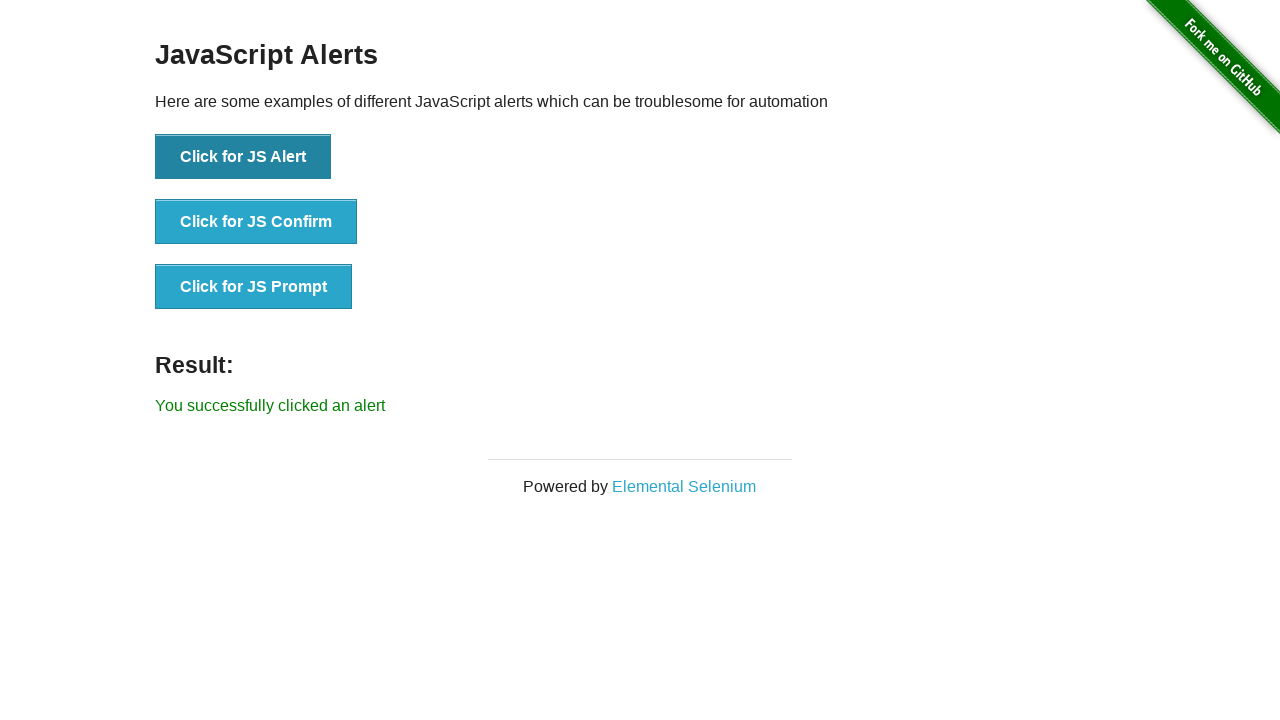

Verified result message is 'You successfully clicked an alert'
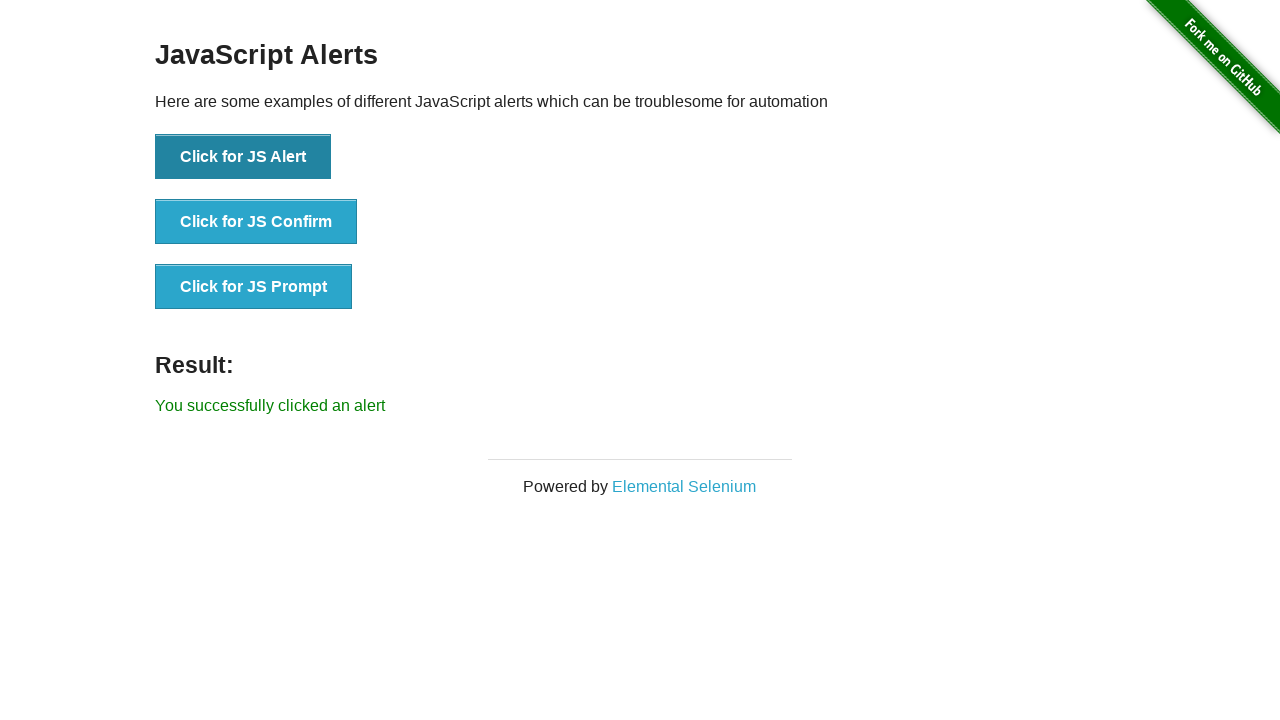

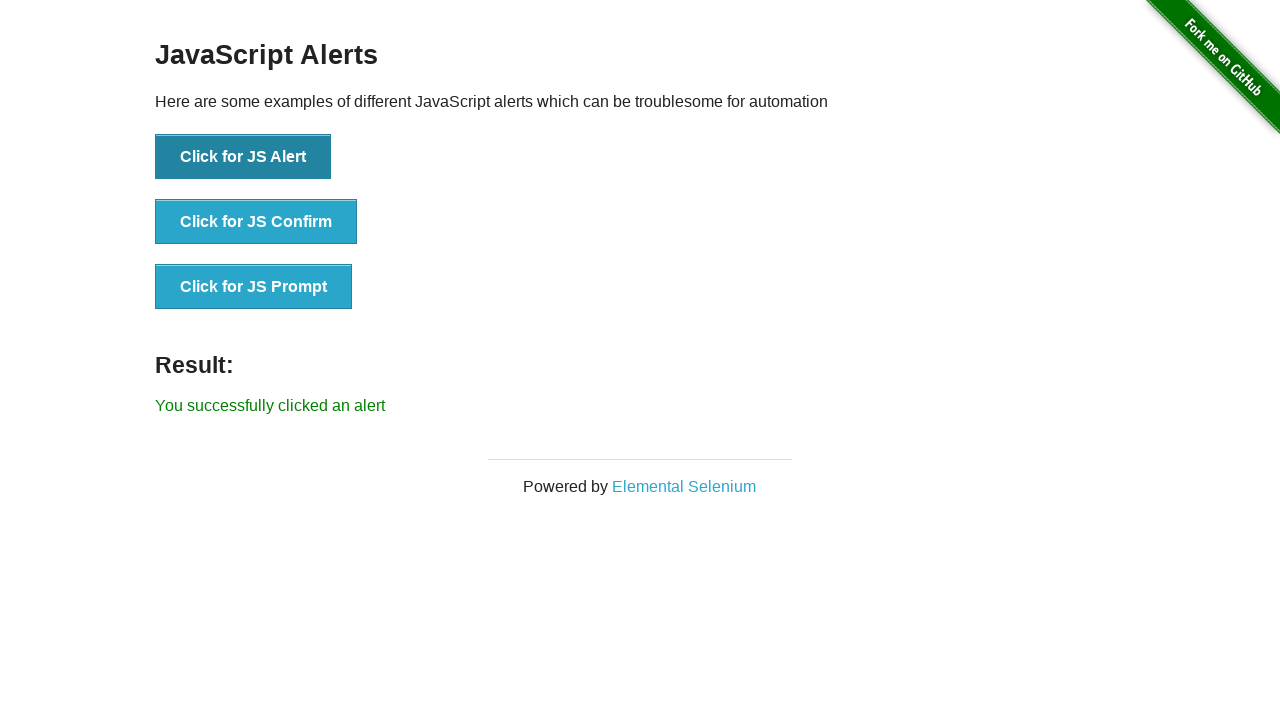